Tests file upload functionality by selecting a file and clicking the upload button, then verifying the success message

Starting URL: https://the-internet.herokuapp.com/upload

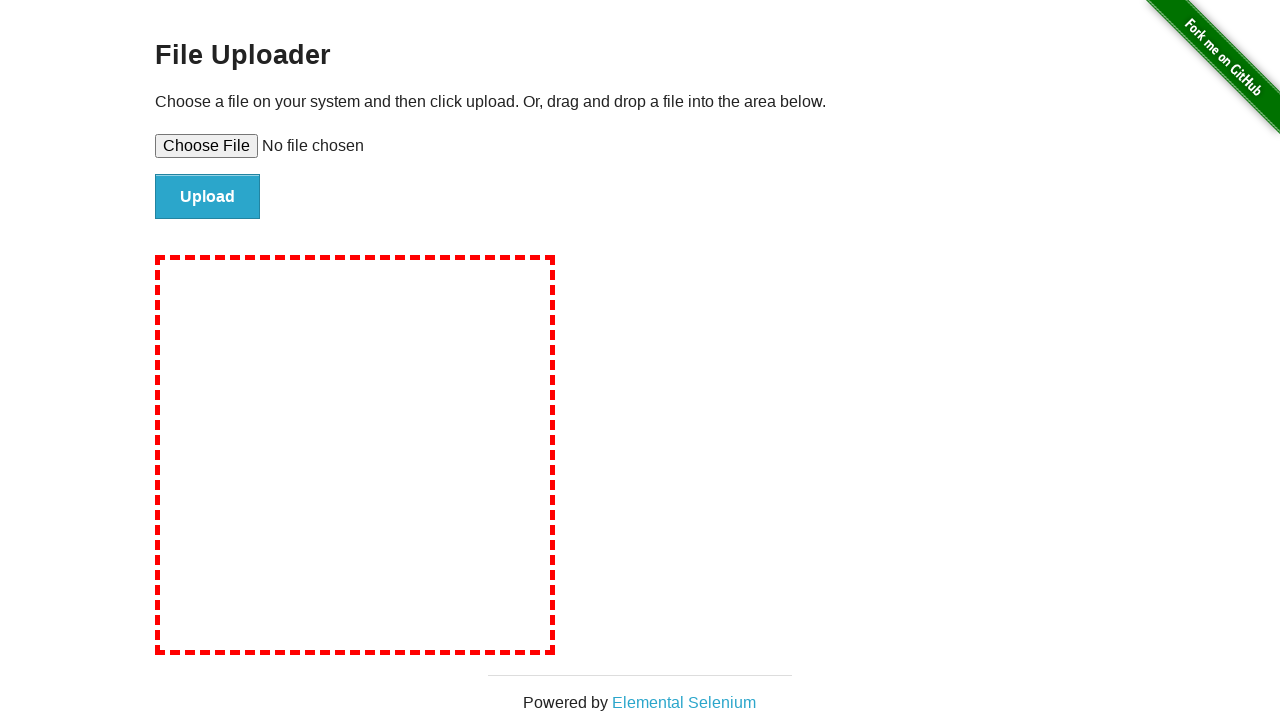

Set file input with test_file.png
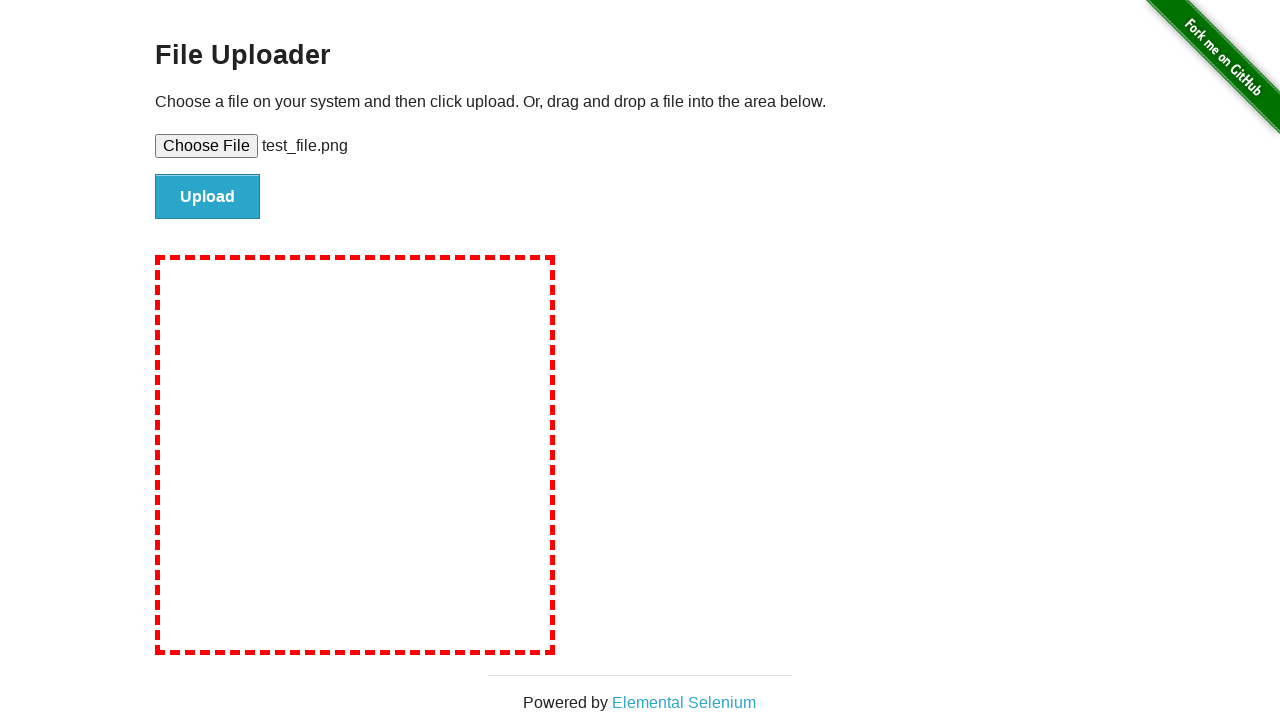

Clicked upload button at (208, 197) on #file-submit
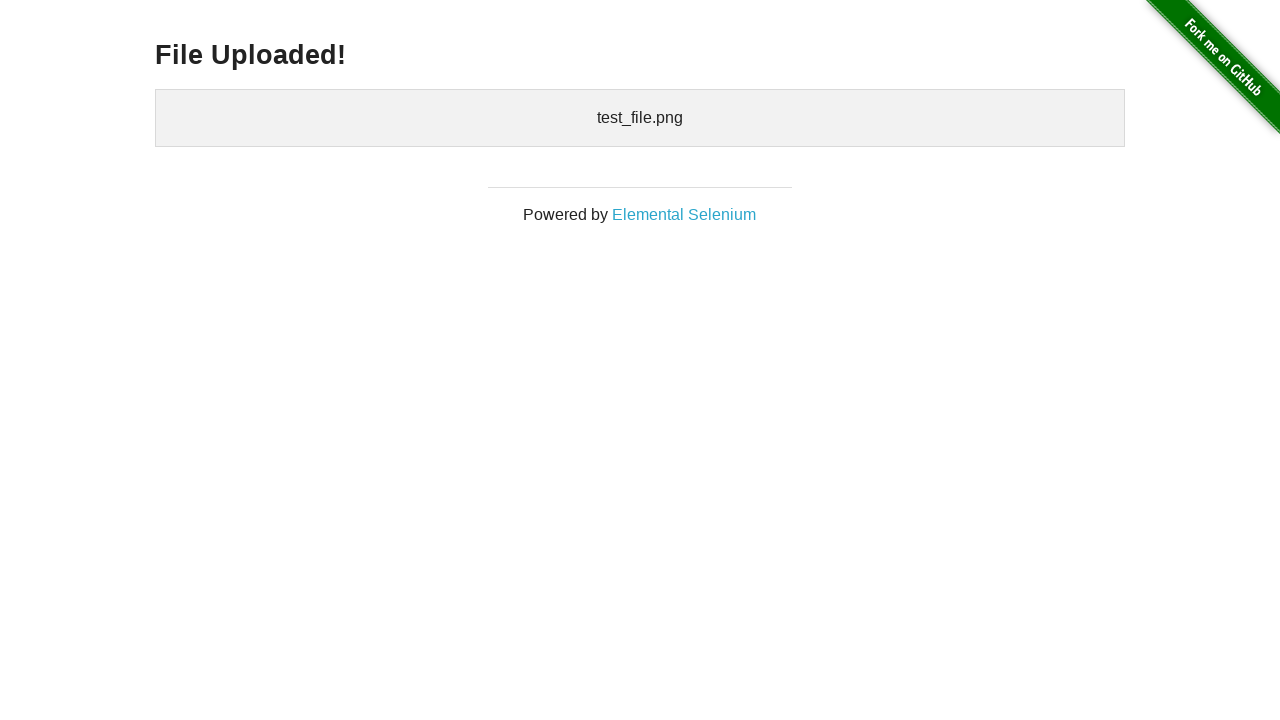

Success message h3 element appeared
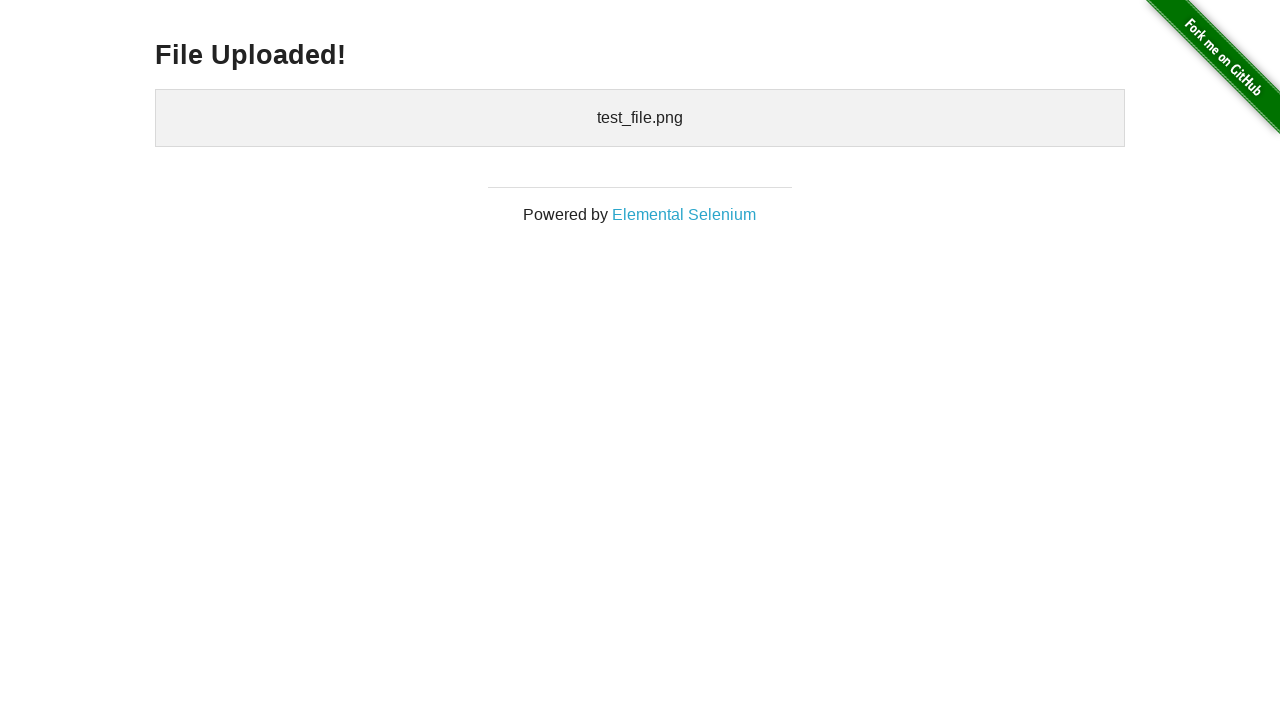

Verified h3 element is visible
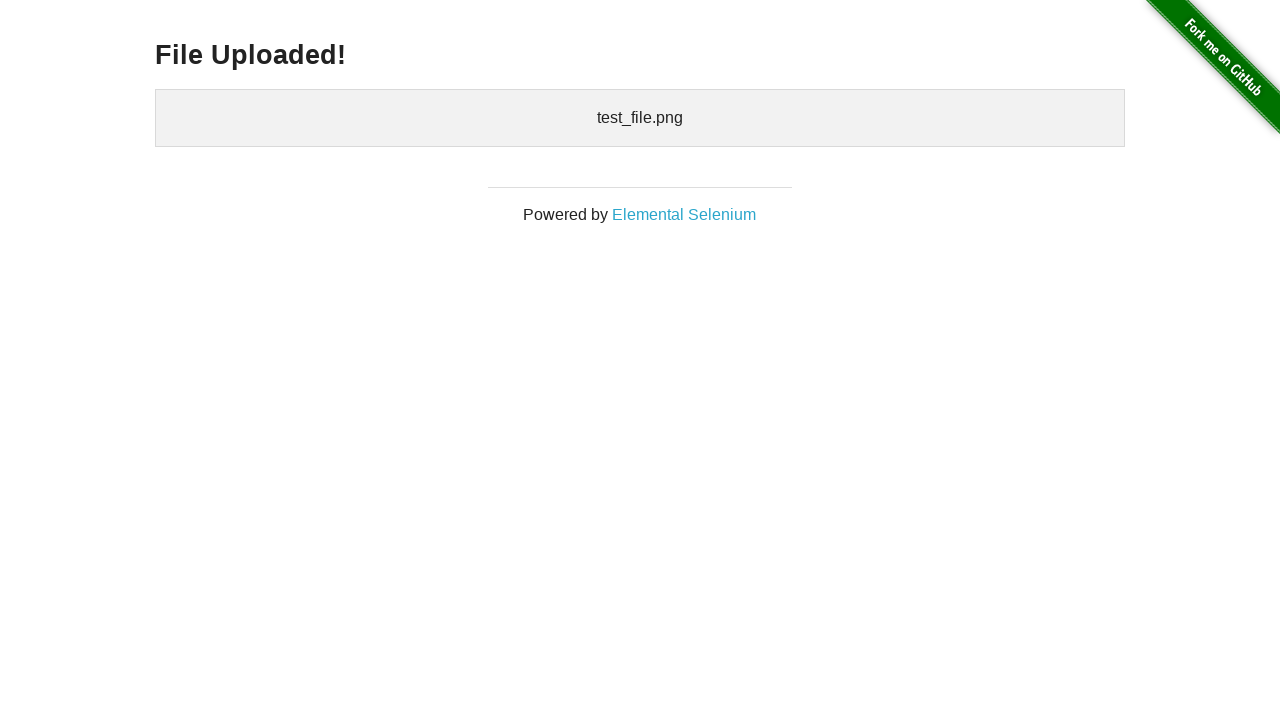

Verified success message text is 'File Uploaded!'
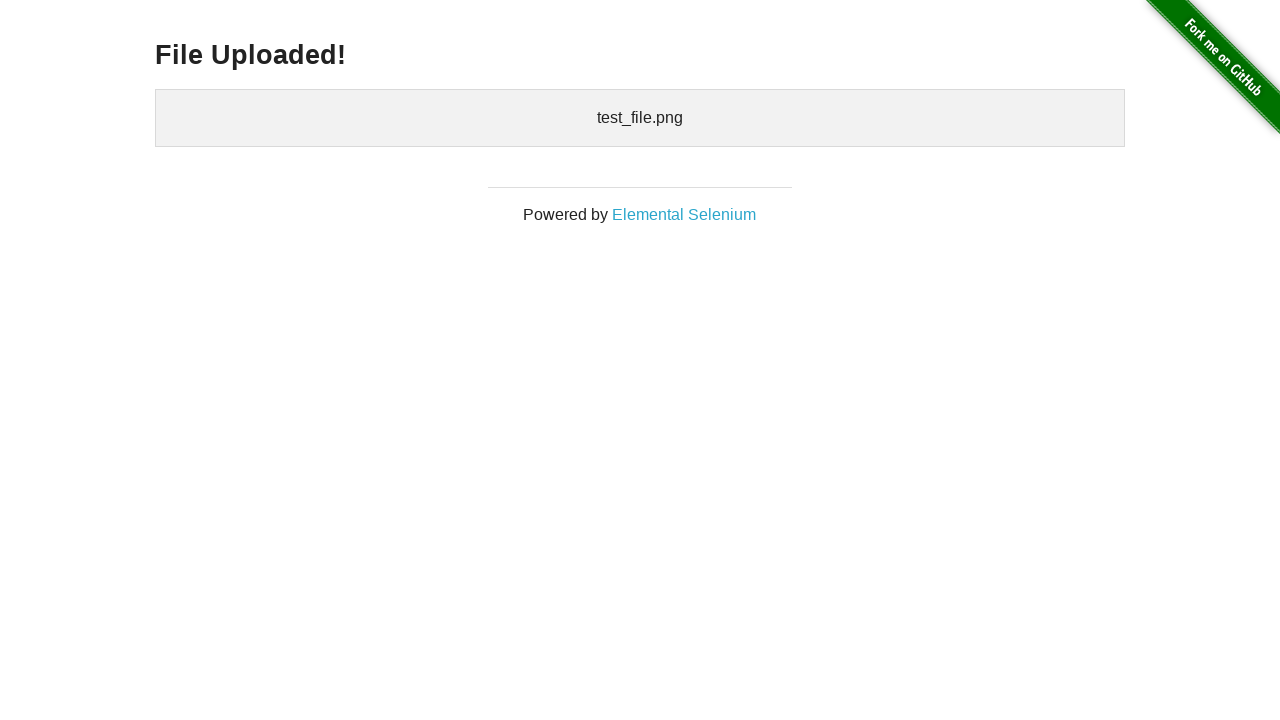

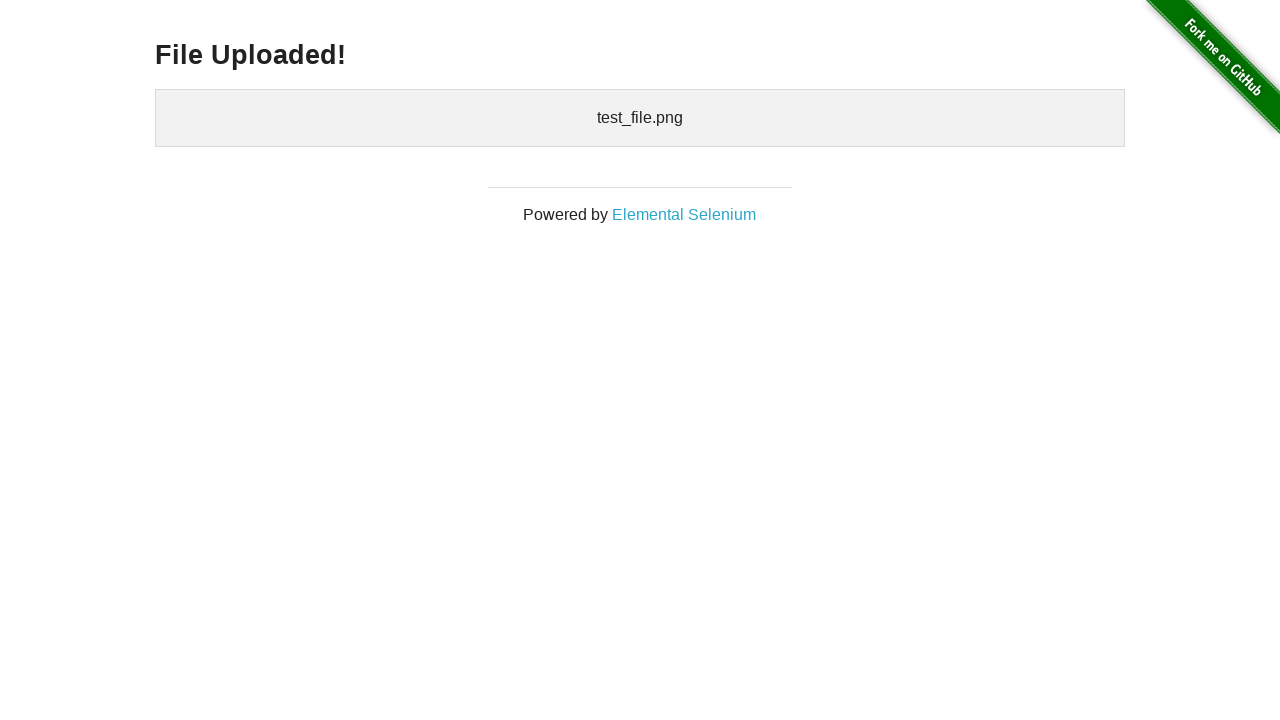